Tests that the "Clear completed" button displays correct text after marking an item complete.

Starting URL: https://demo.playwright.dev/todomvc

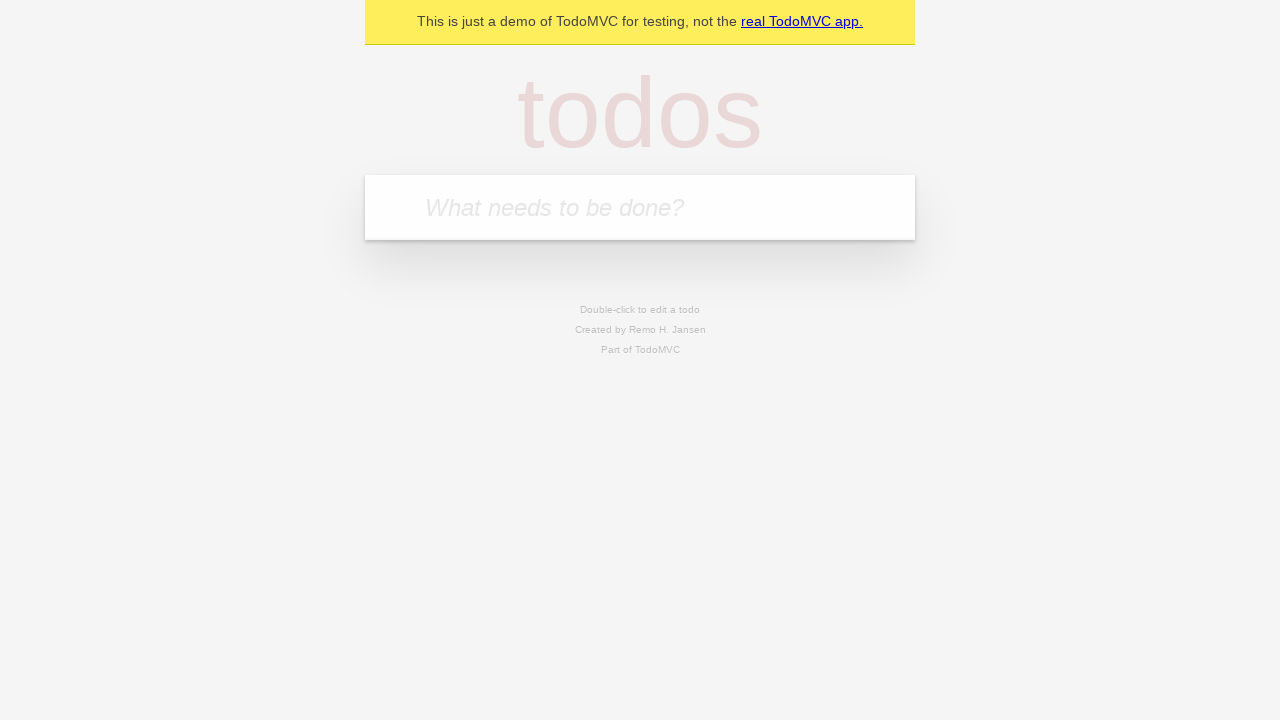

Filled todo input with 'buy some cheese' on internal:attr=[placeholder="What needs to be done?"i]
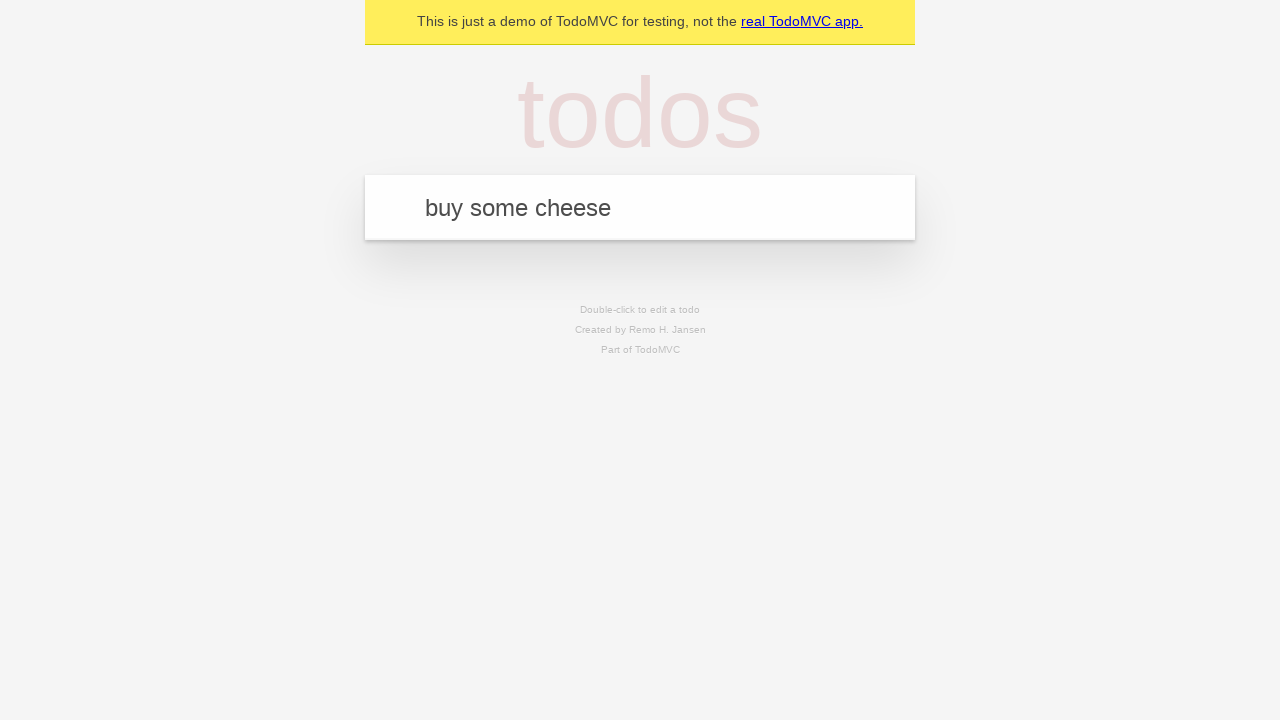

Pressed Enter to create first todo item on internal:attr=[placeholder="What needs to be done?"i]
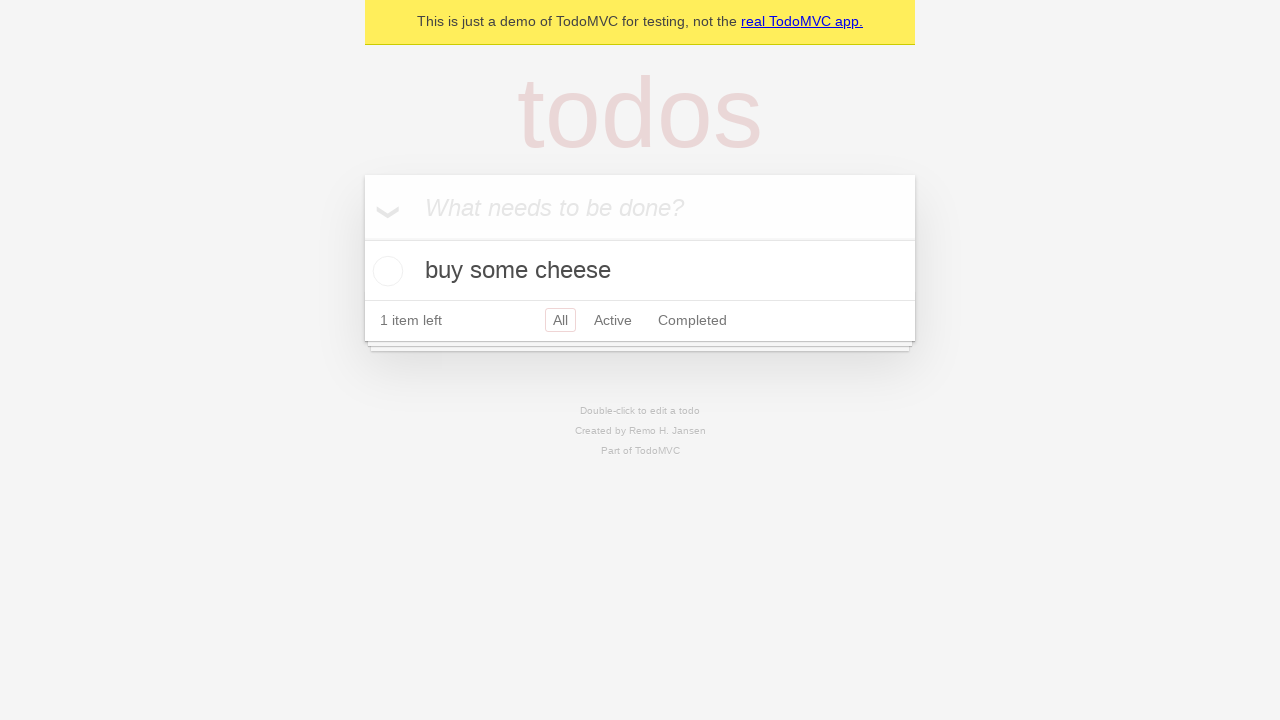

Filled todo input with 'feed the cat' on internal:attr=[placeholder="What needs to be done?"i]
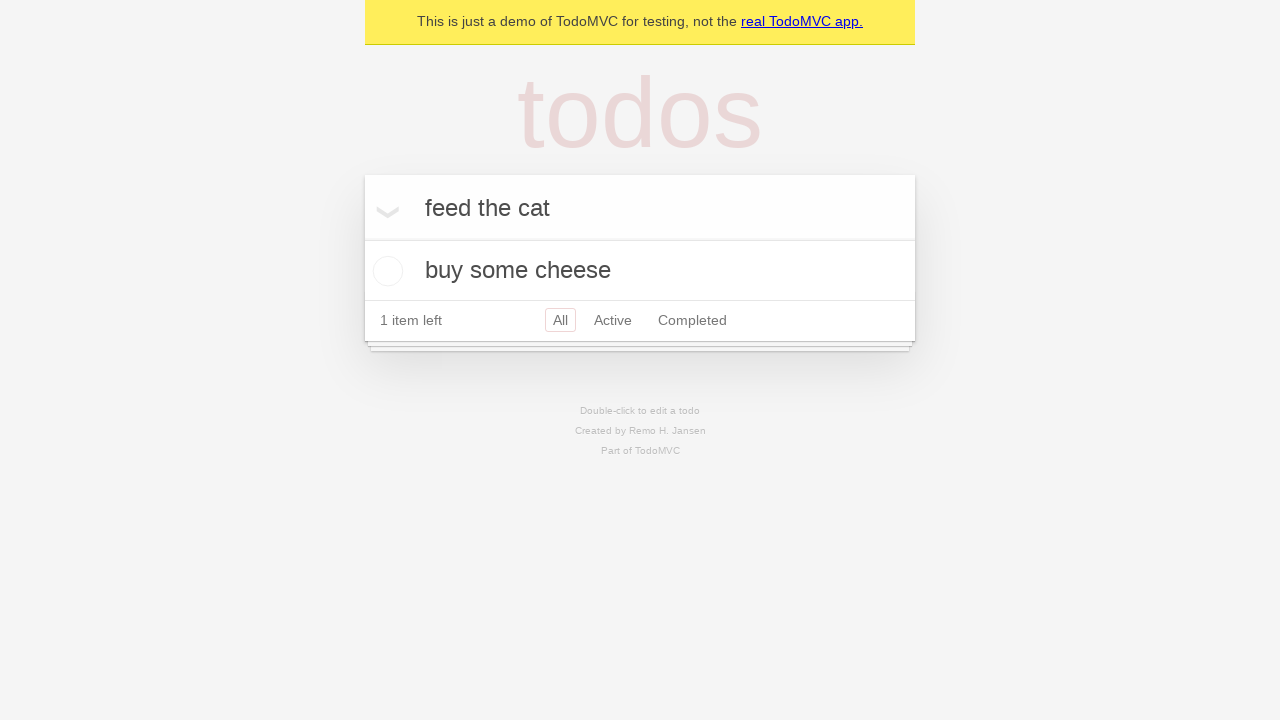

Pressed Enter to create second todo item on internal:attr=[placeholder="What needs to be done?"i]
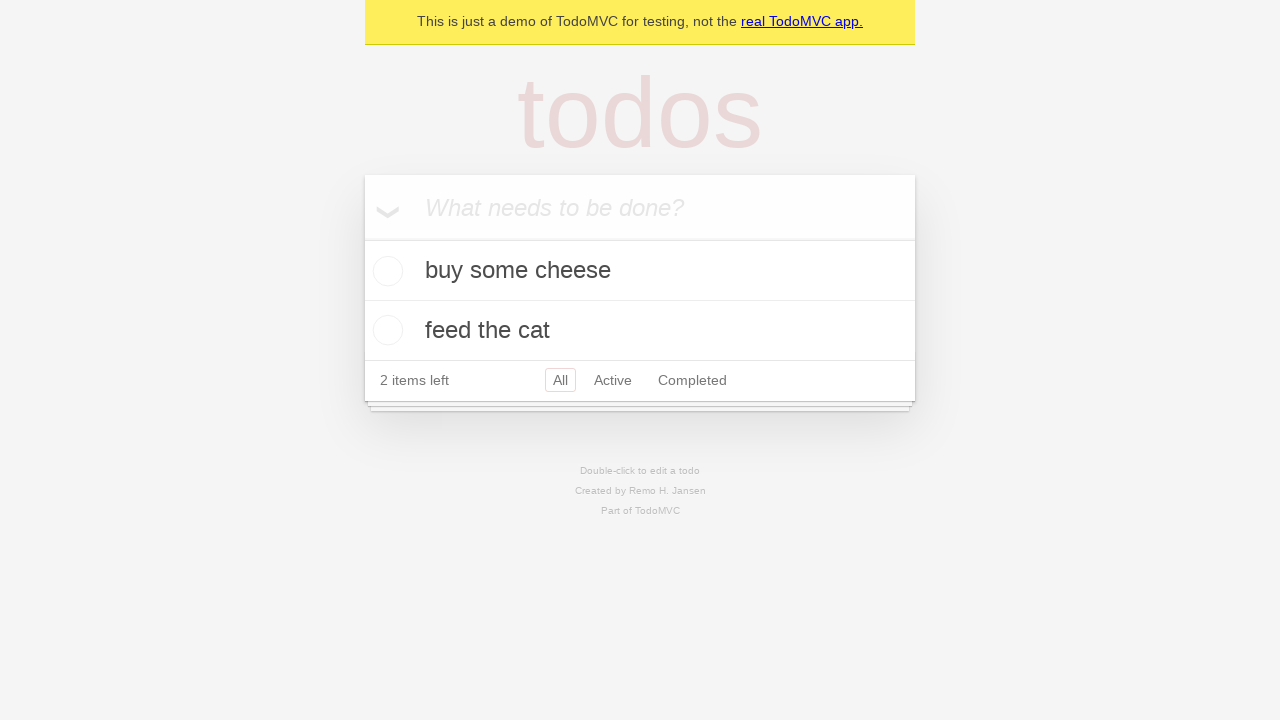

Filled todo input with 'book a doctors appointment' on internal:attr=[placeholder="What needs to be done?"i]
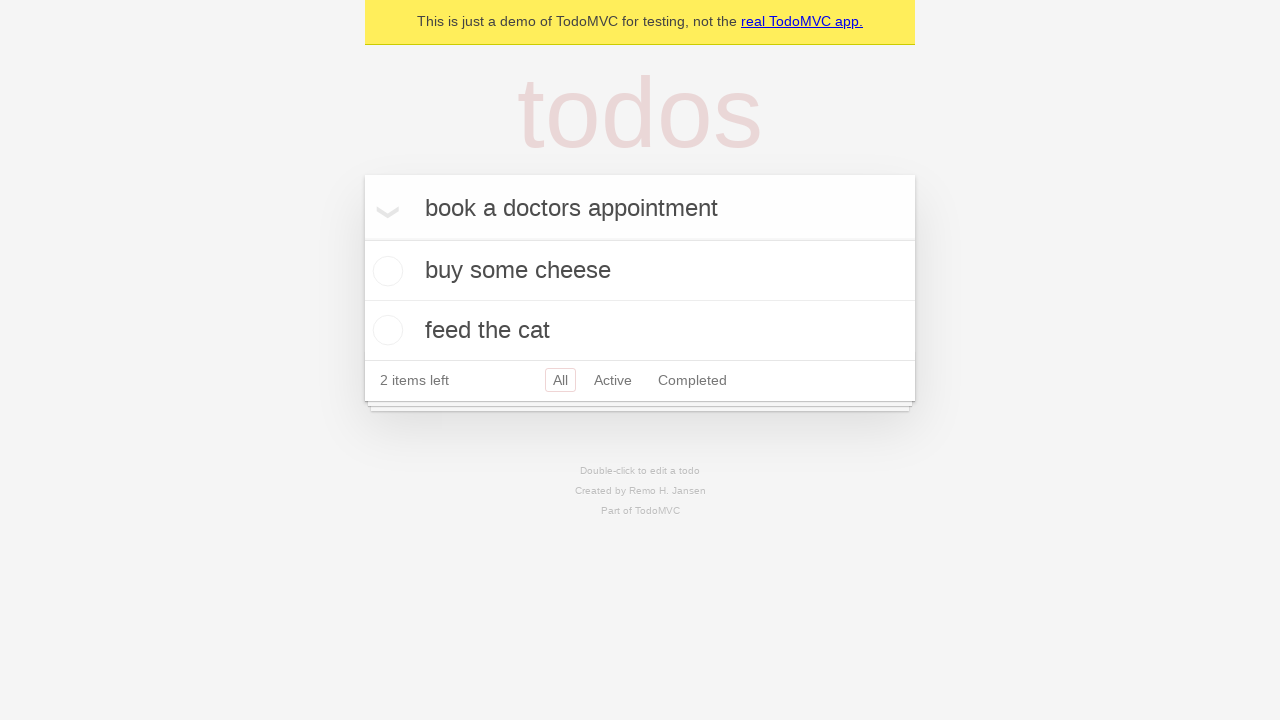

Pressed Enter to create third todo item on internal:attr=[placeholder="What needs to be done?"i]
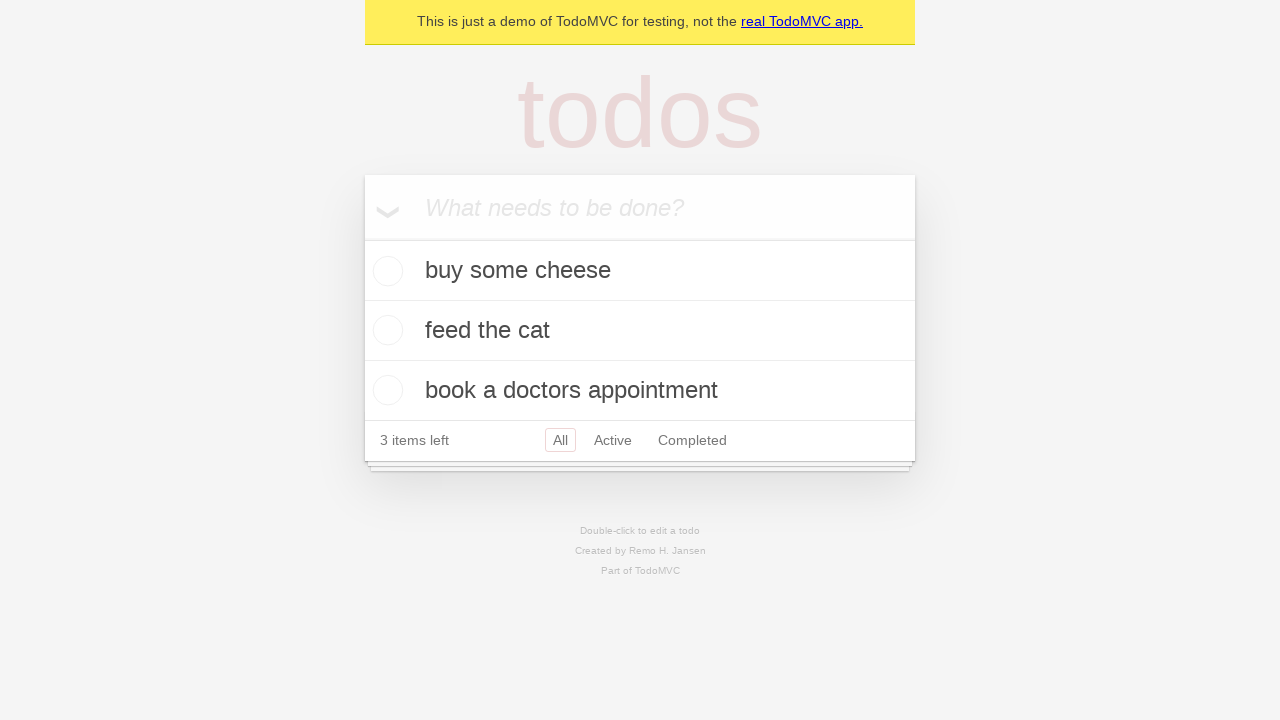

Waited for all 3 todo items to be created and visible in DOM
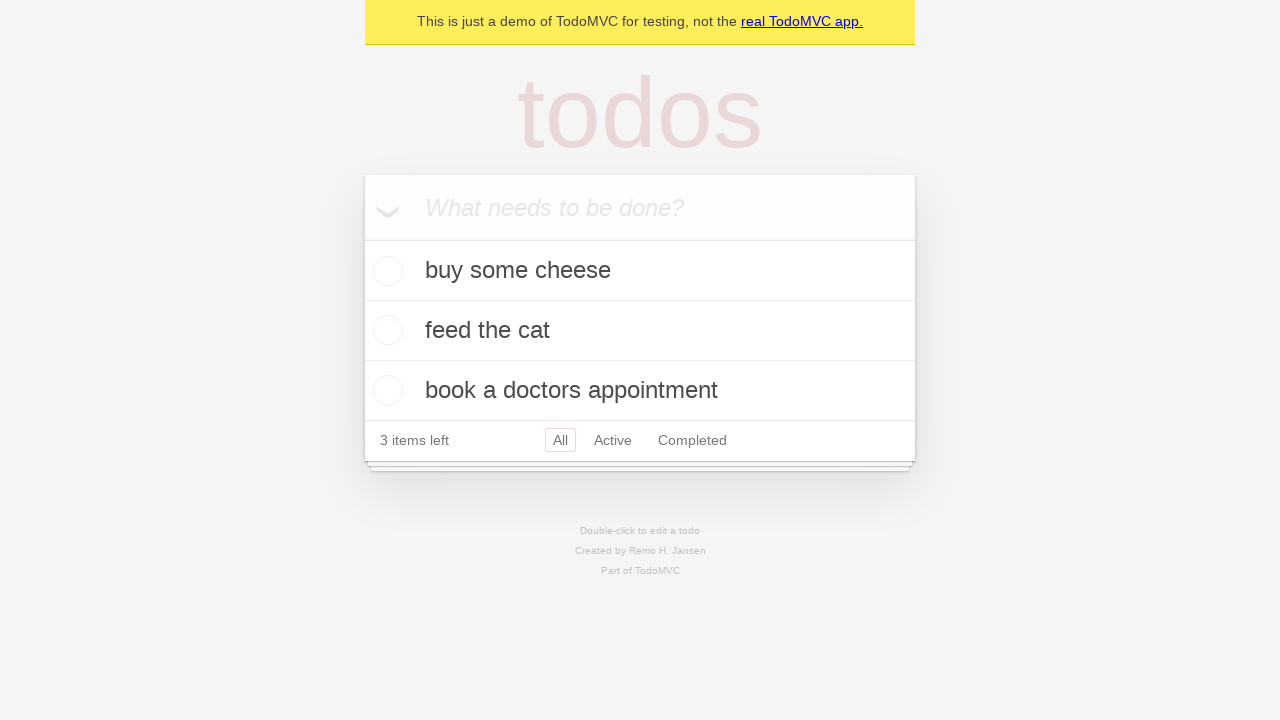

Marked first todo item as complete at (385, 271) on .todo-list li .toggle >> nth=0
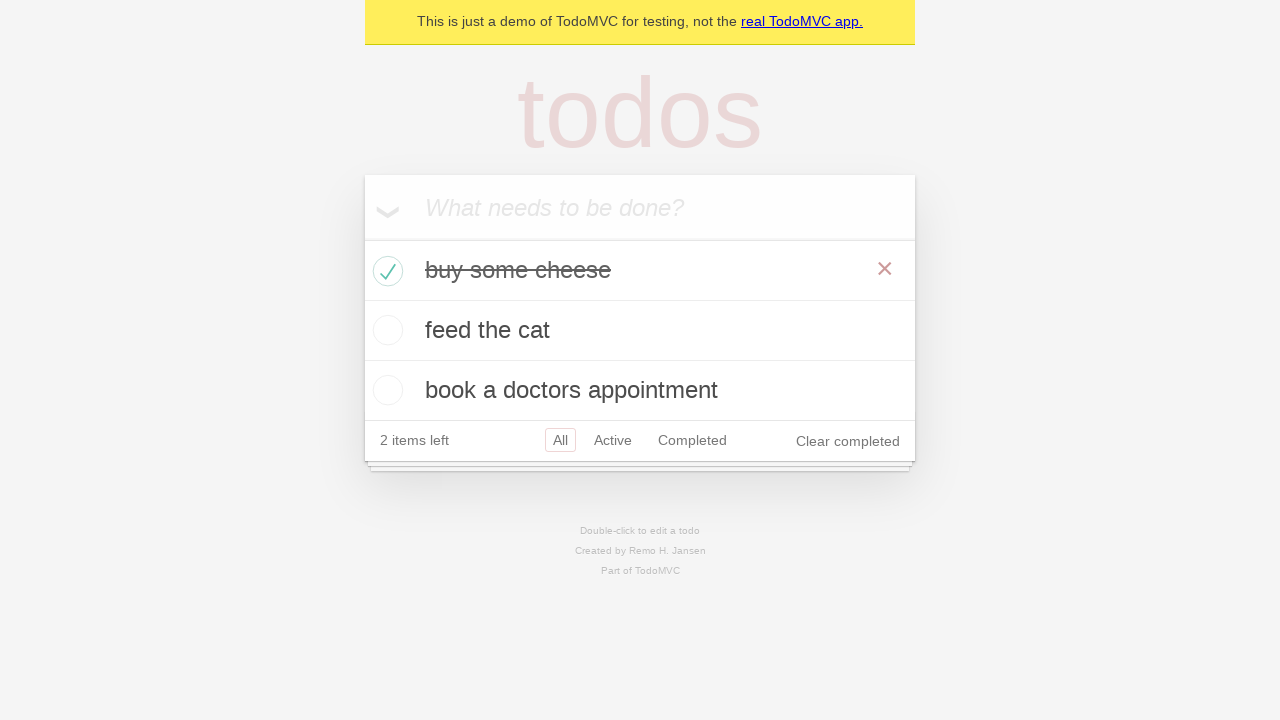

Verified that 'Clear completed' button is now displayed after marking item complete
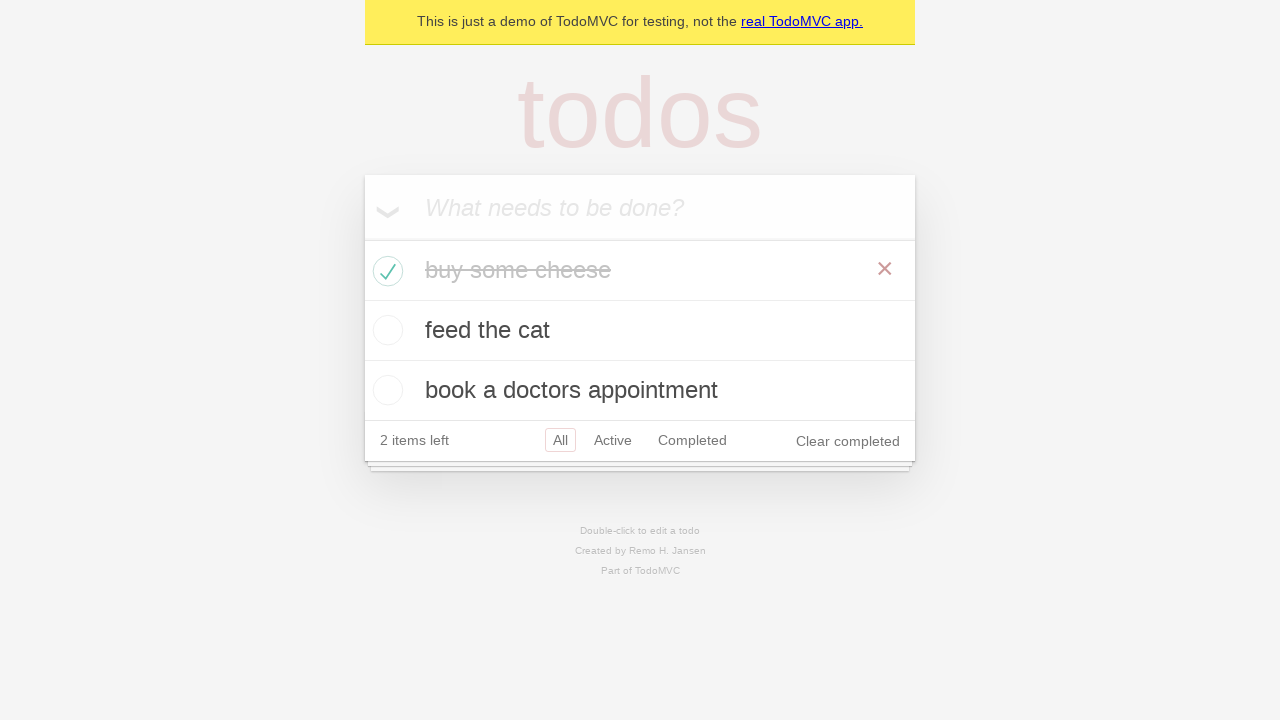

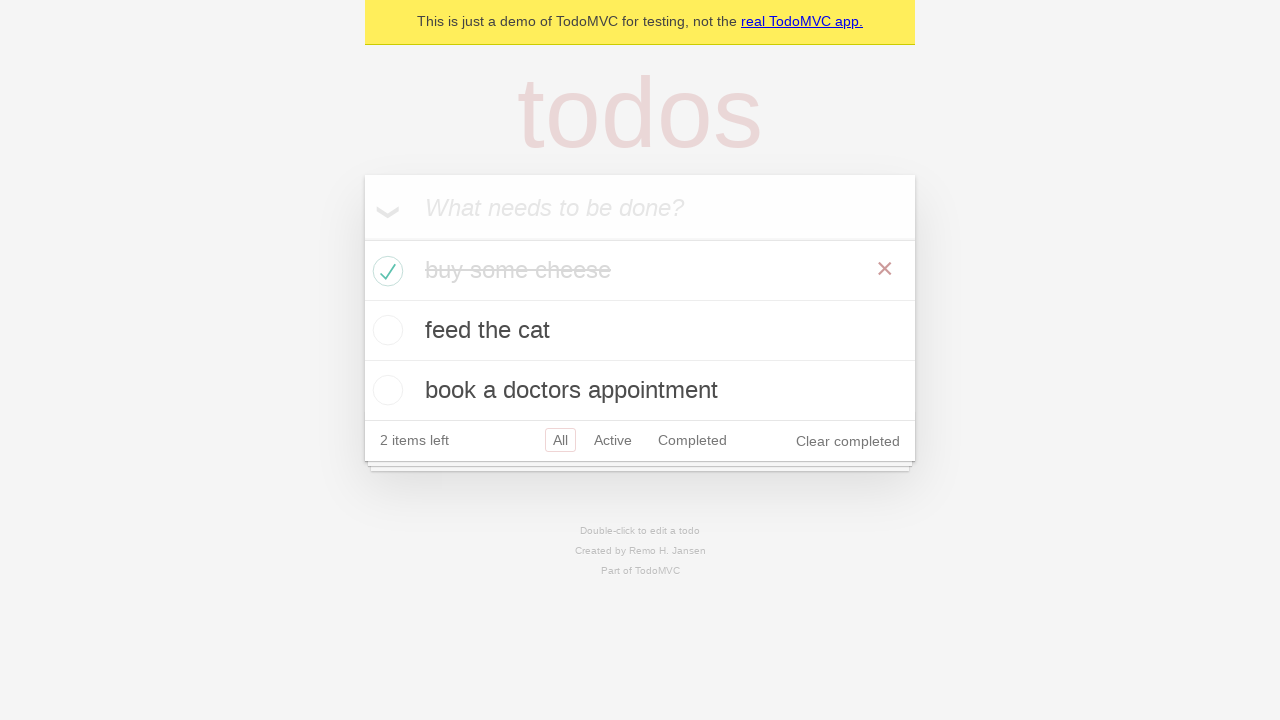